Tests dropdown selection by selecting options using different methods

Starting URL: http://the-internet.herokuapp.com/

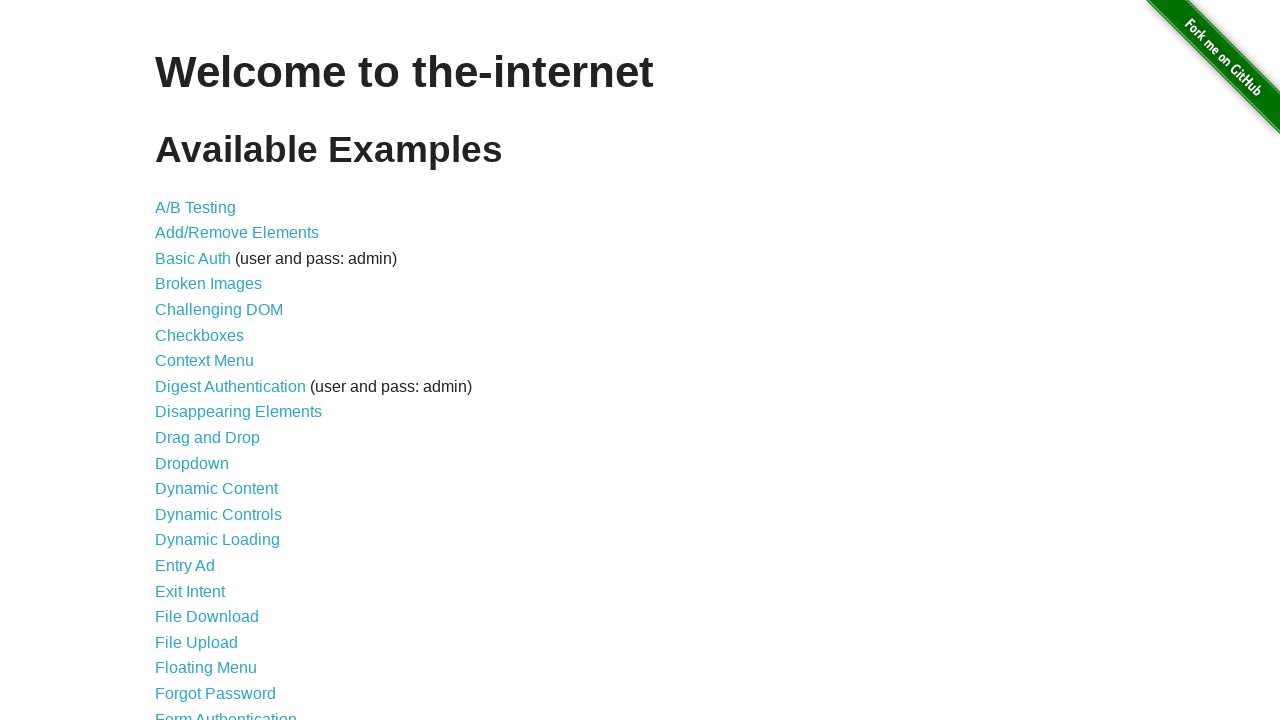

Clicked on Dropdown link to navigate to dropdown page at (192, 463) on text=Dropdown
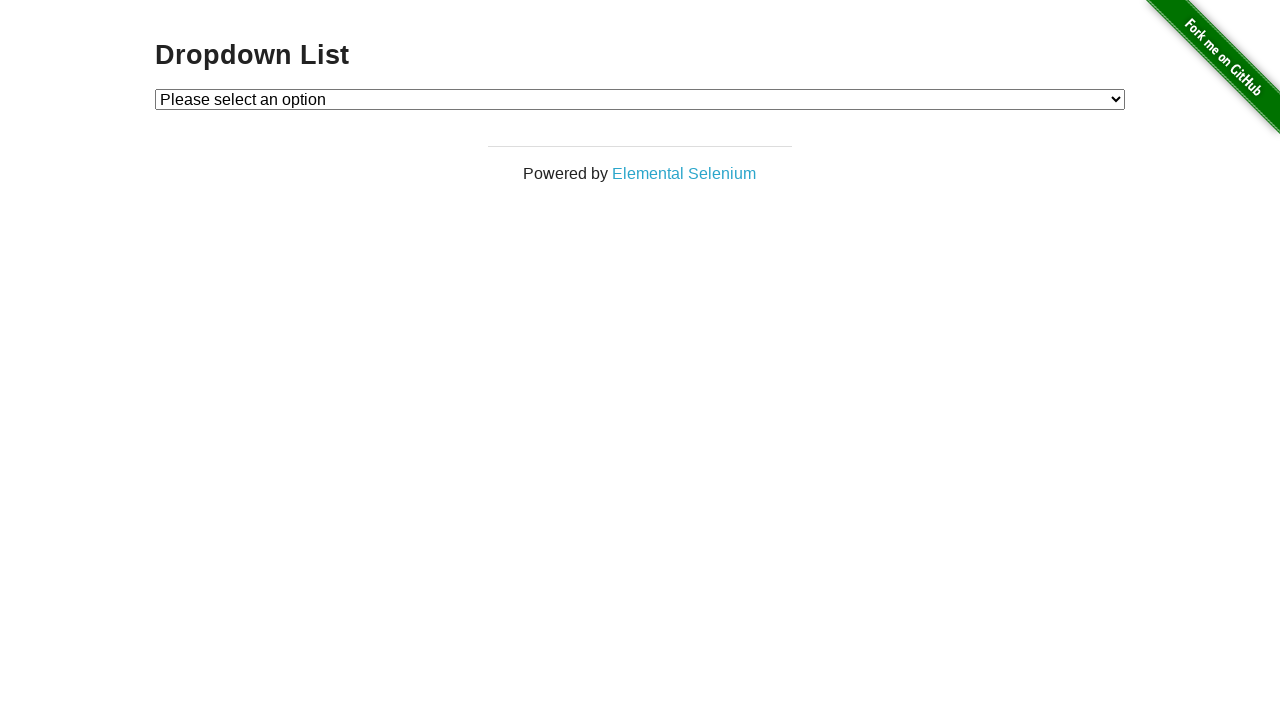

Selected Option 1 by visible text from dropdown on #dropdown
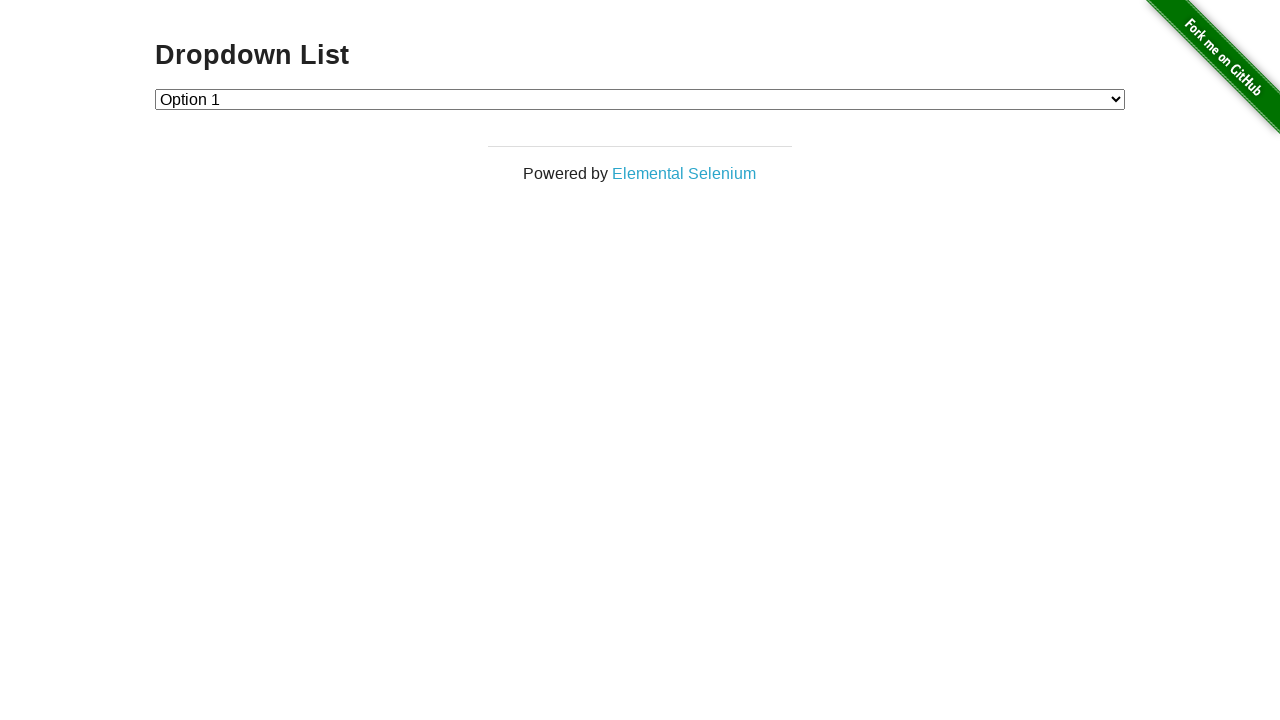

Selected Option 2 by value from dropdown on #dropdown
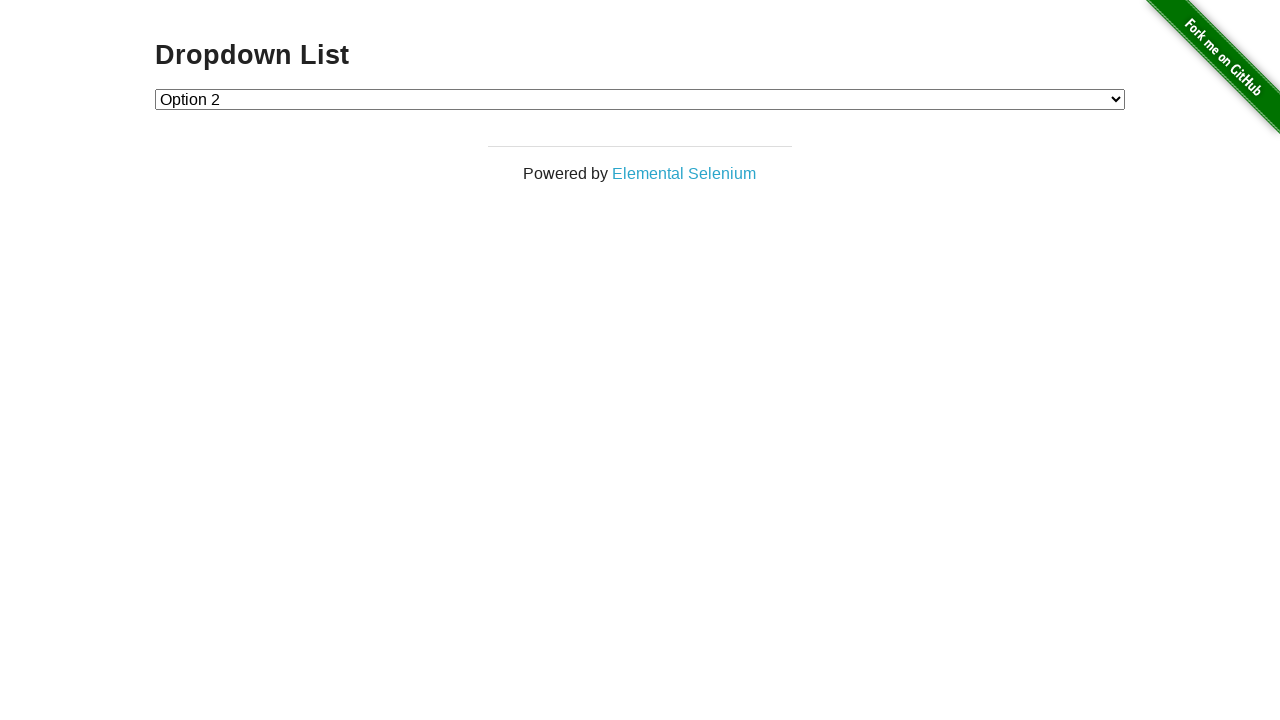

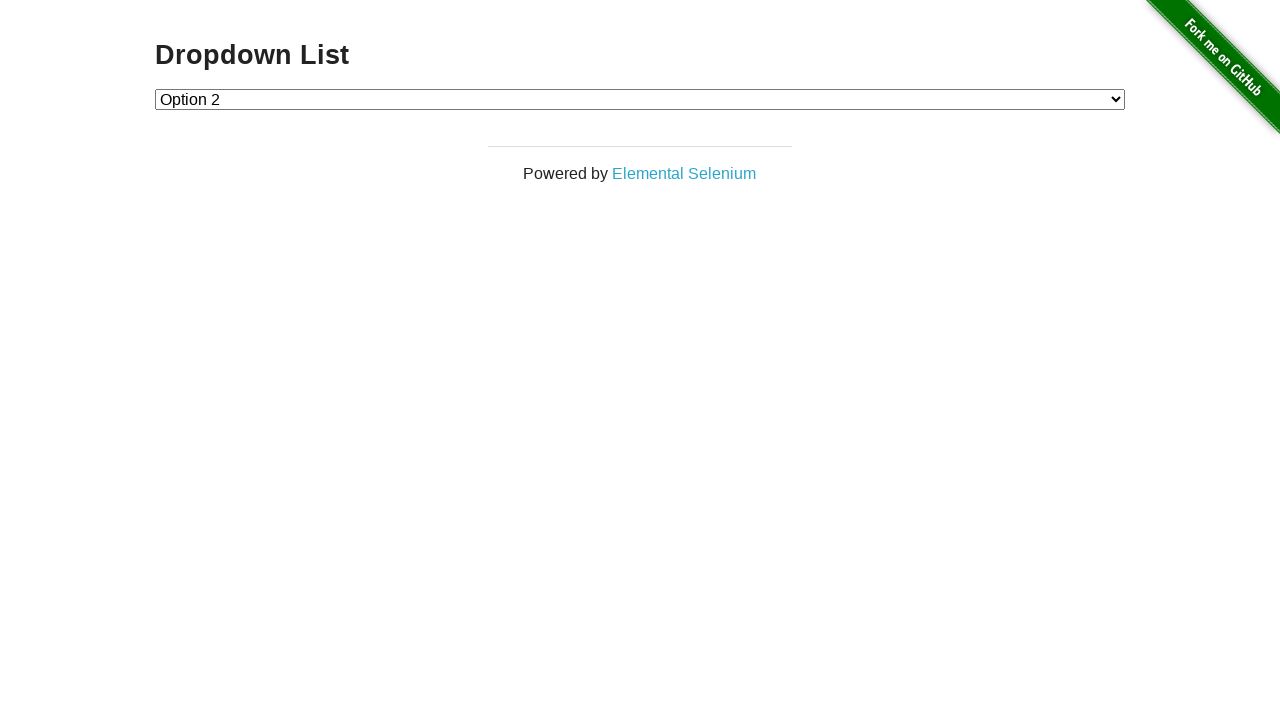